Verifies that the Insider homepage loads correctly by checking the page title contains "Insider"

Starting URL: https://useinsider.com

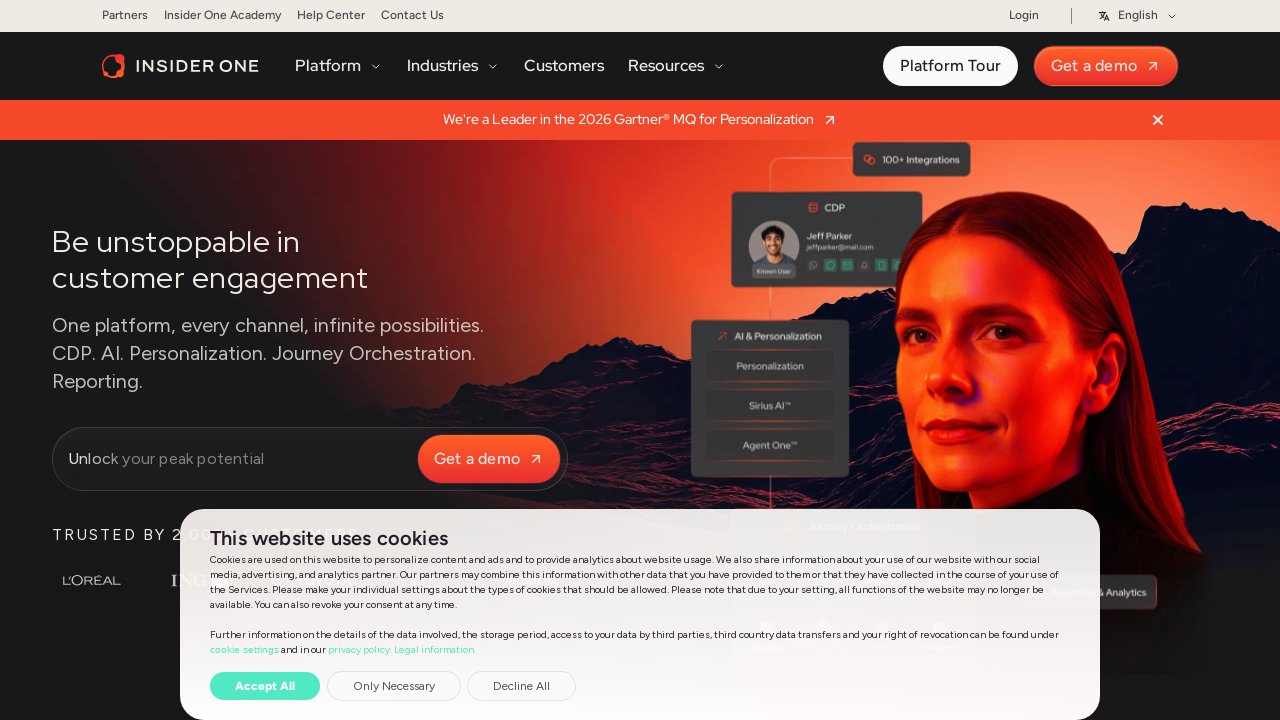

Waited for page to reach domcontentloaded state
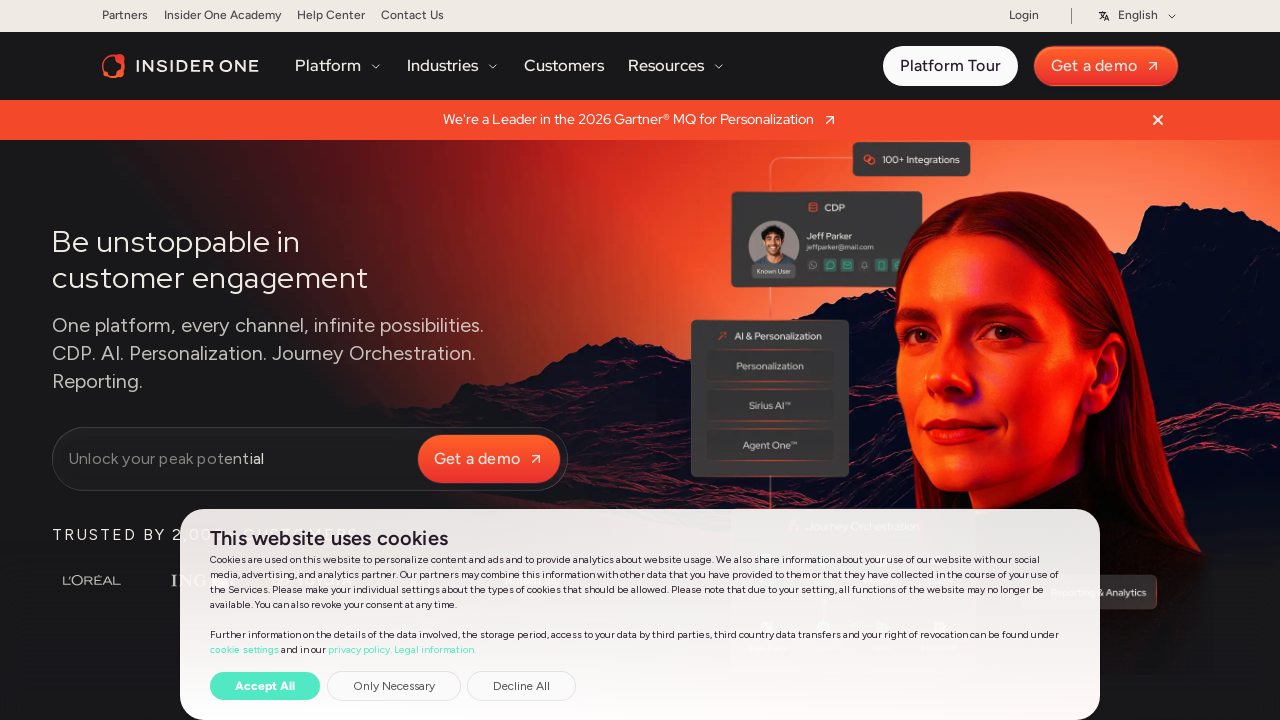

Verified page title contains 'Insider'
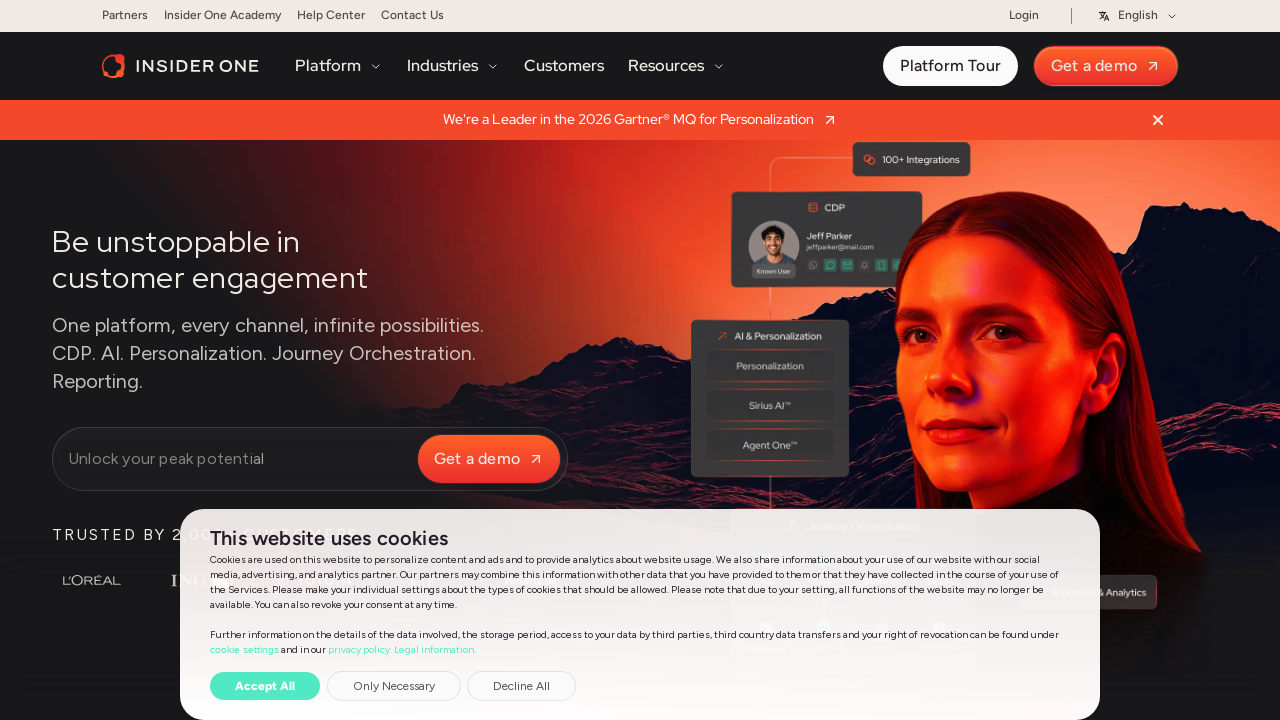

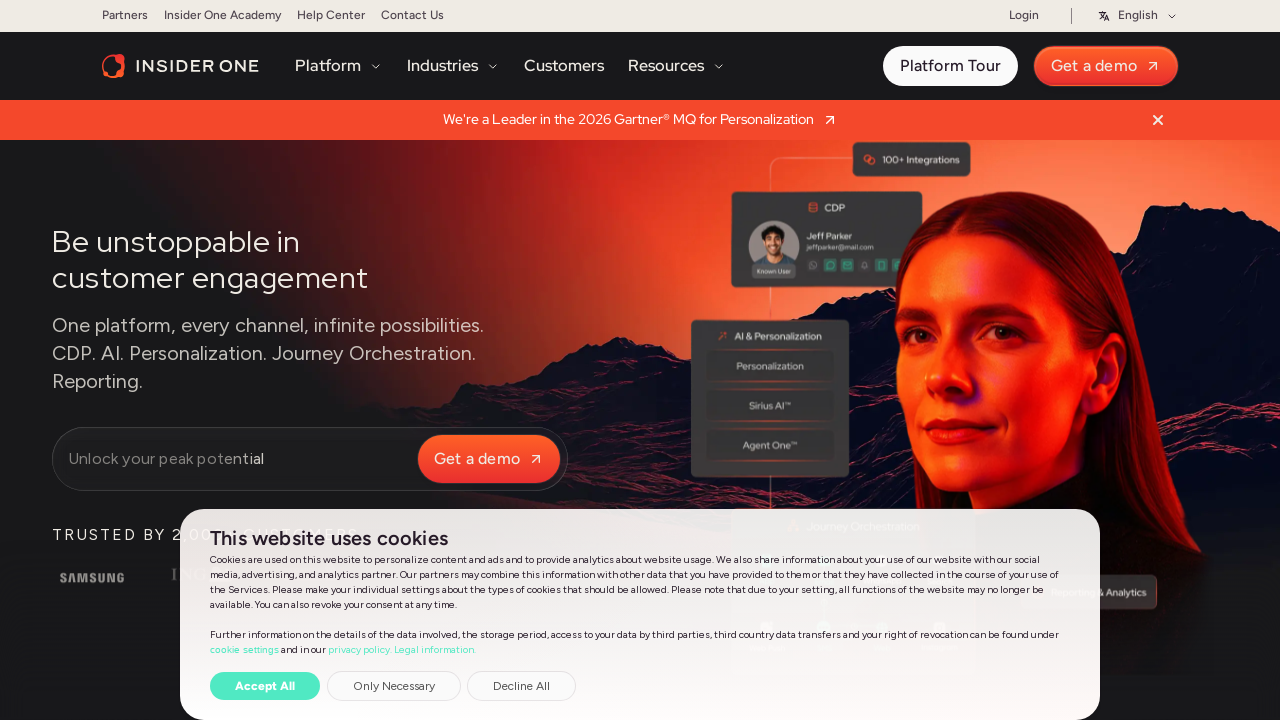